Tests multi-select dropdown functionality by selecting multiple options from a listbox element

Starting URL: https://only-testing-blog.blogspot.com/

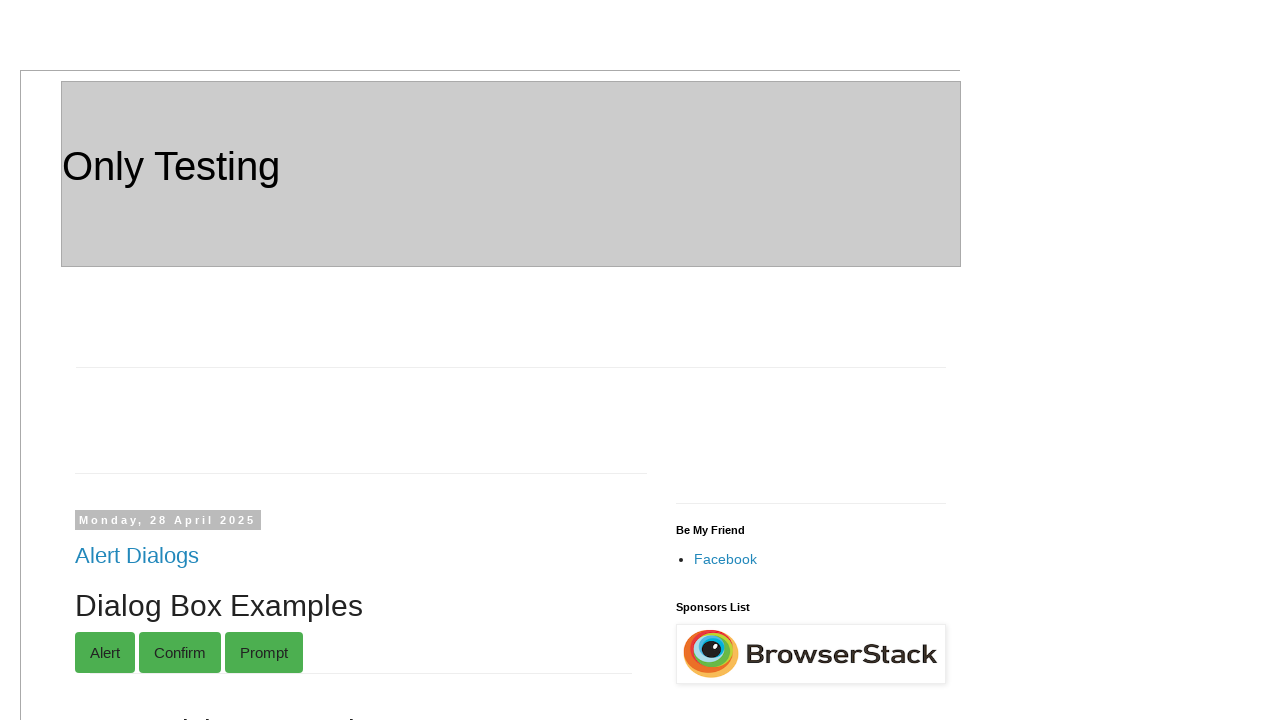

Located multi-select dropdown element with name 'FromLB'
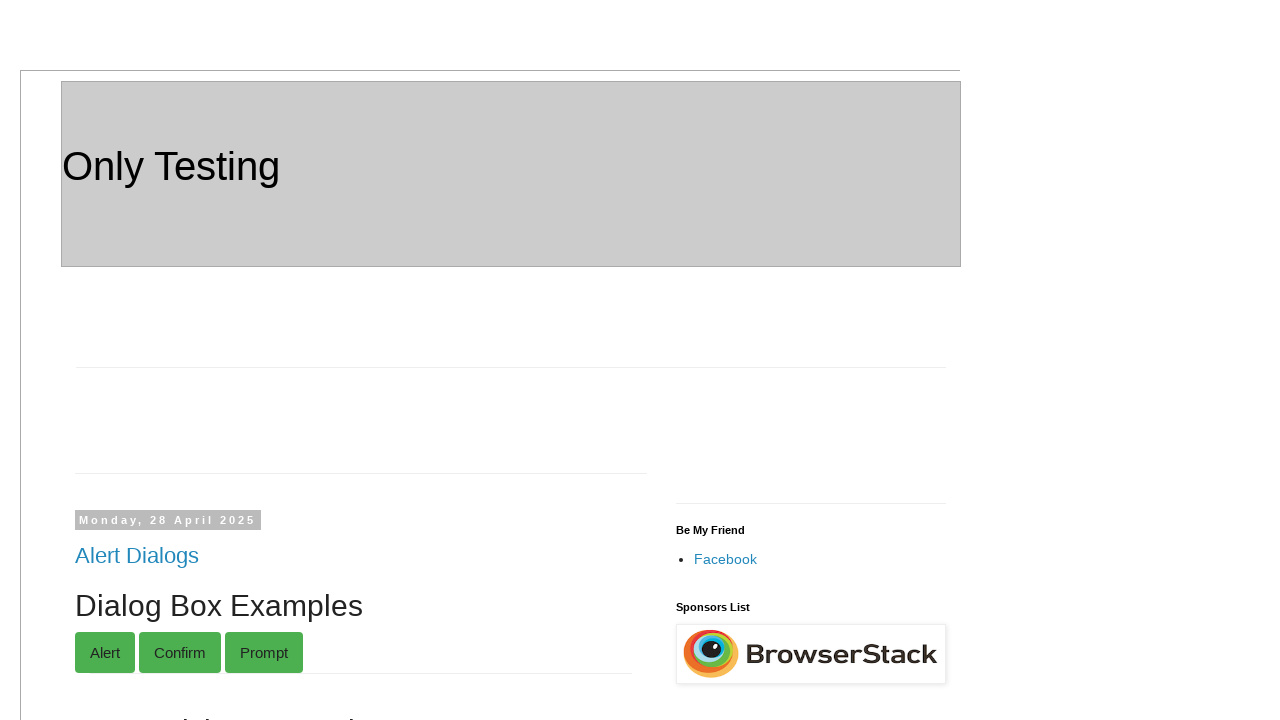

Retrieved all option elements from the dropdown
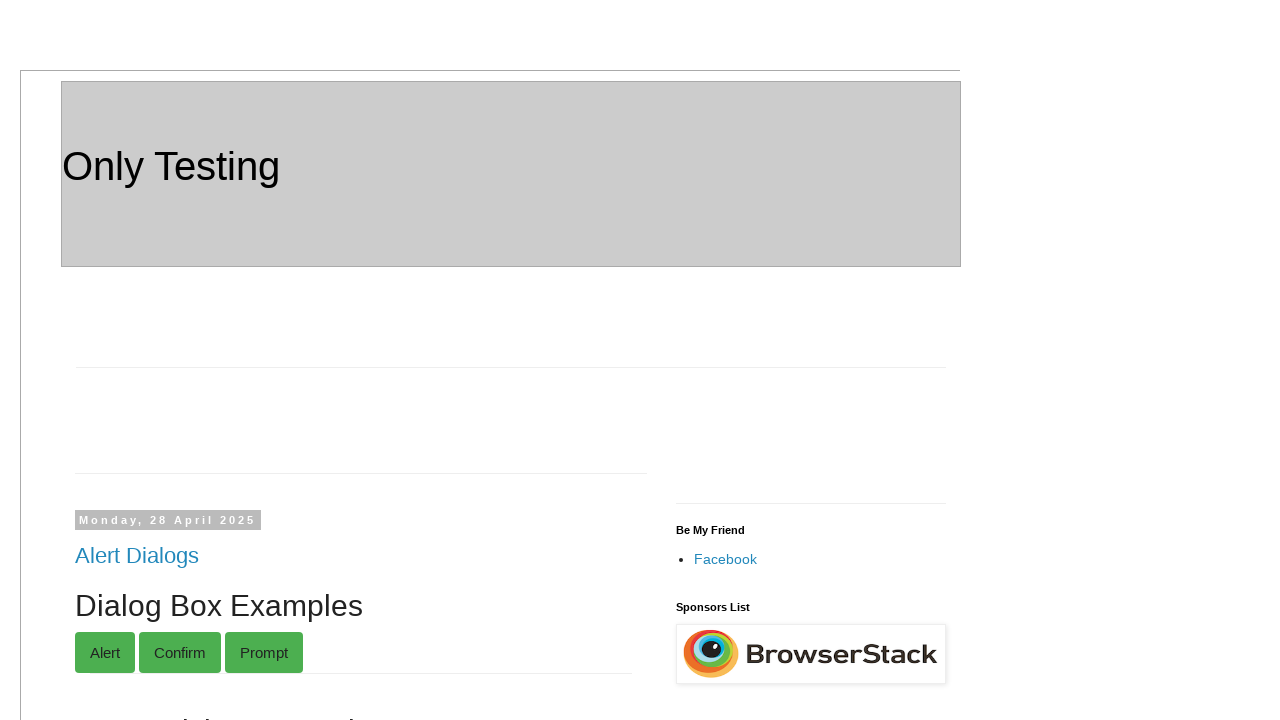

Selected option at index 1 (second option) at (109, 361) on select[name='FromLB'] >> option >> nth=1
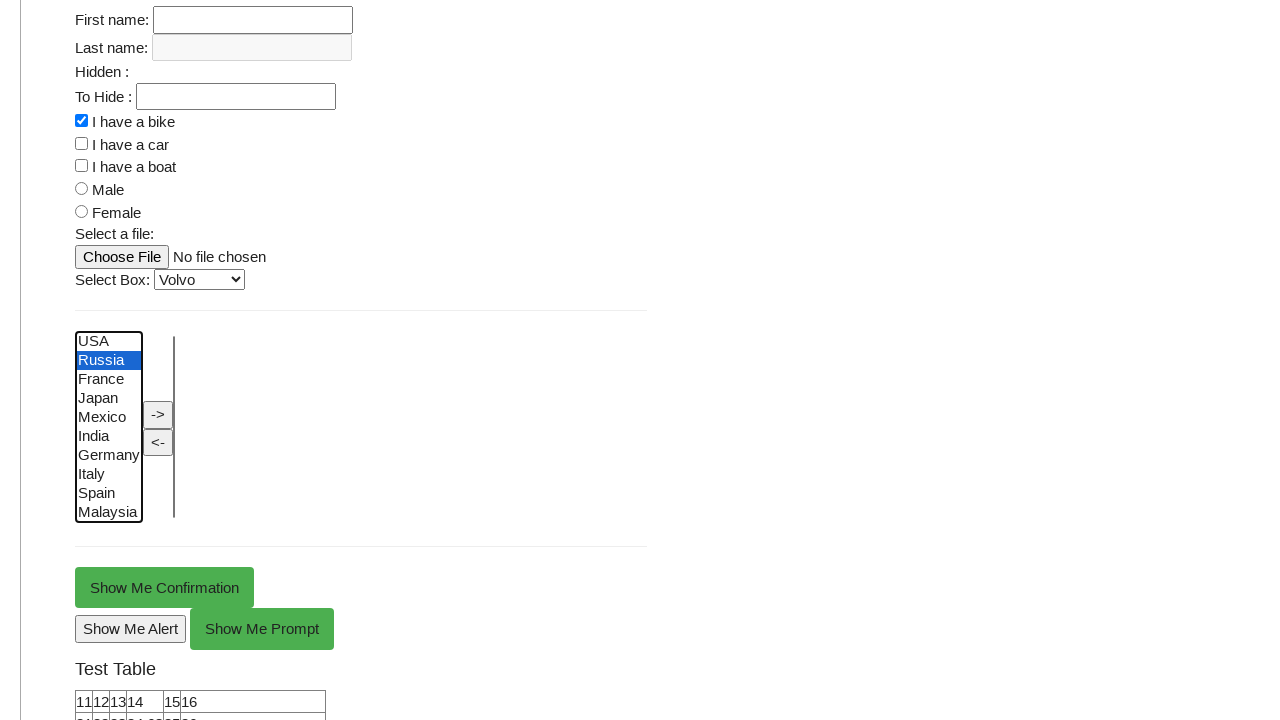

Selected option at index 2 (third option) with Ctrl modifier for multi-select at (109, 380) on select[name='FromLB'] >> option >> nth=2
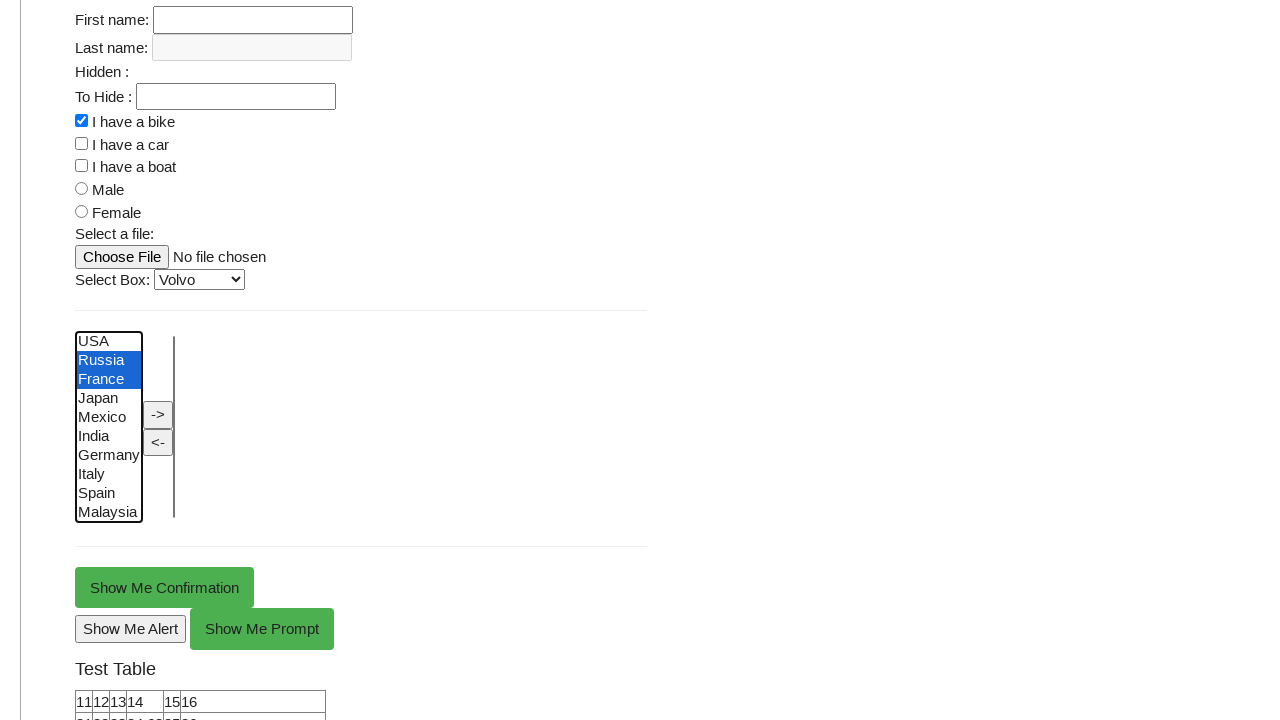

Selected option at index 3 (fourth option) with Ctrl modifier for multi-select at (109, 399) on select[name='FromLB'] >> option >> nth=3
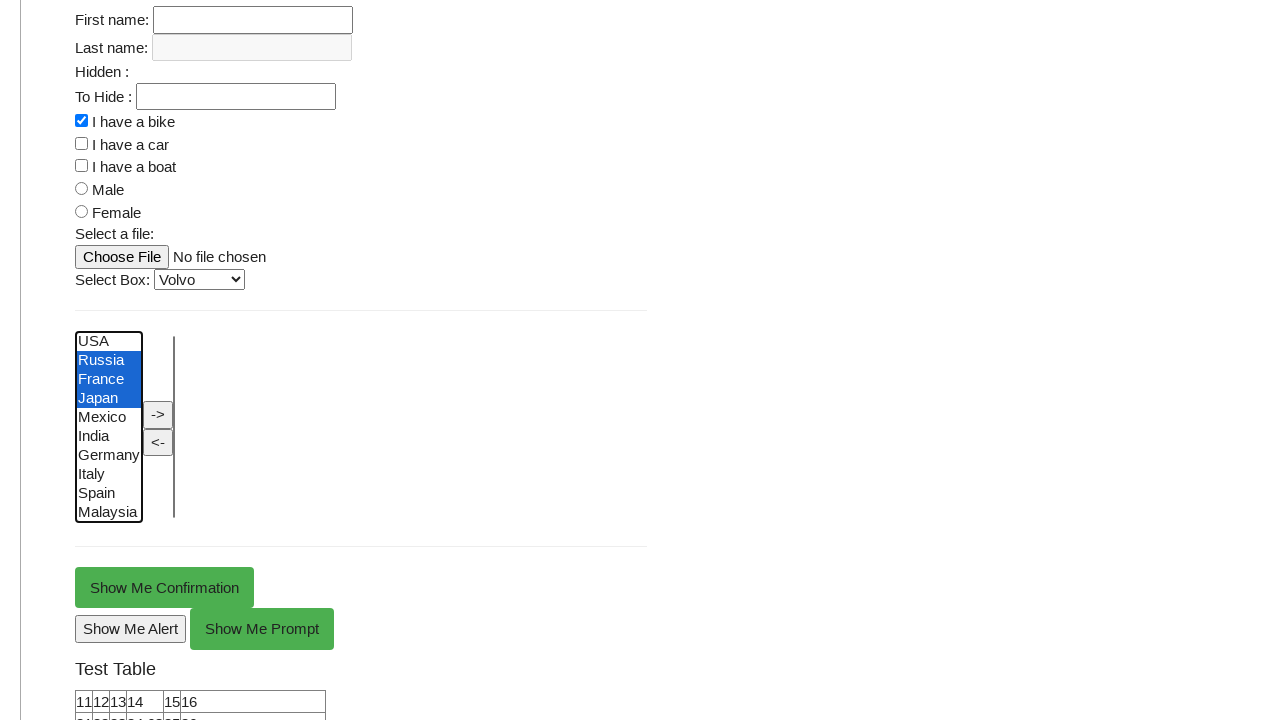

Waited 1000ms to ensure all selections are registered
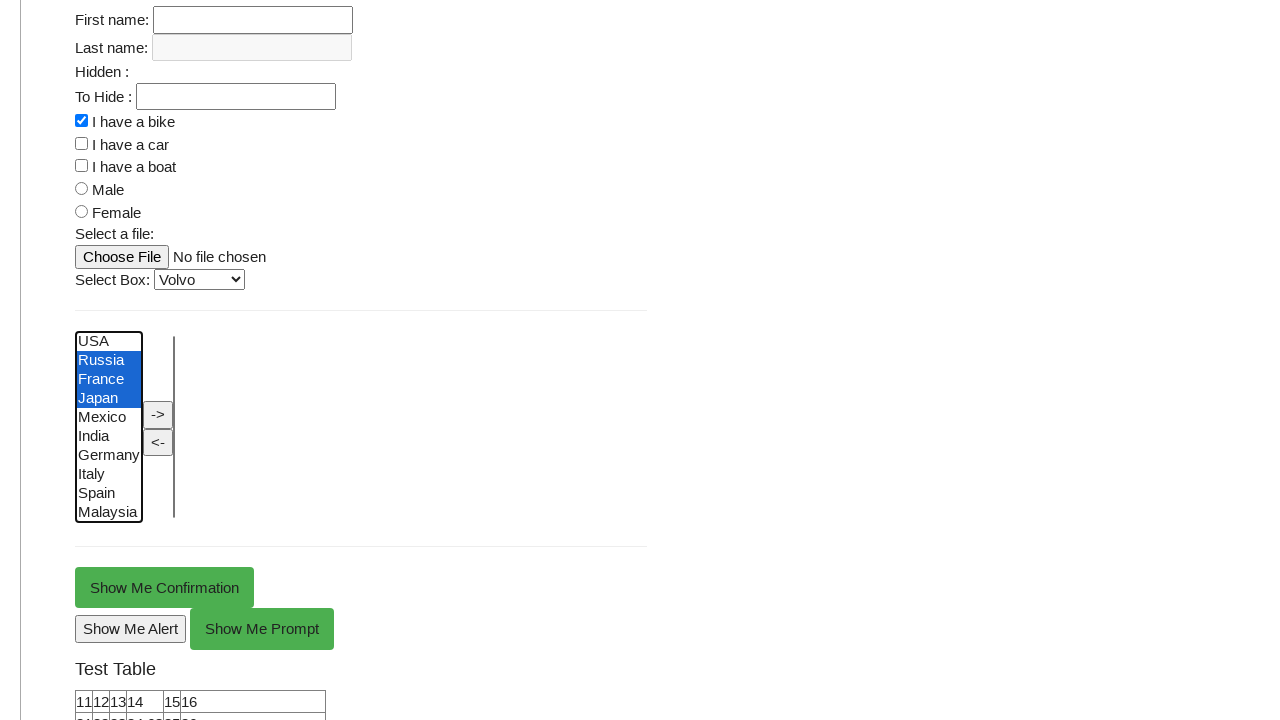

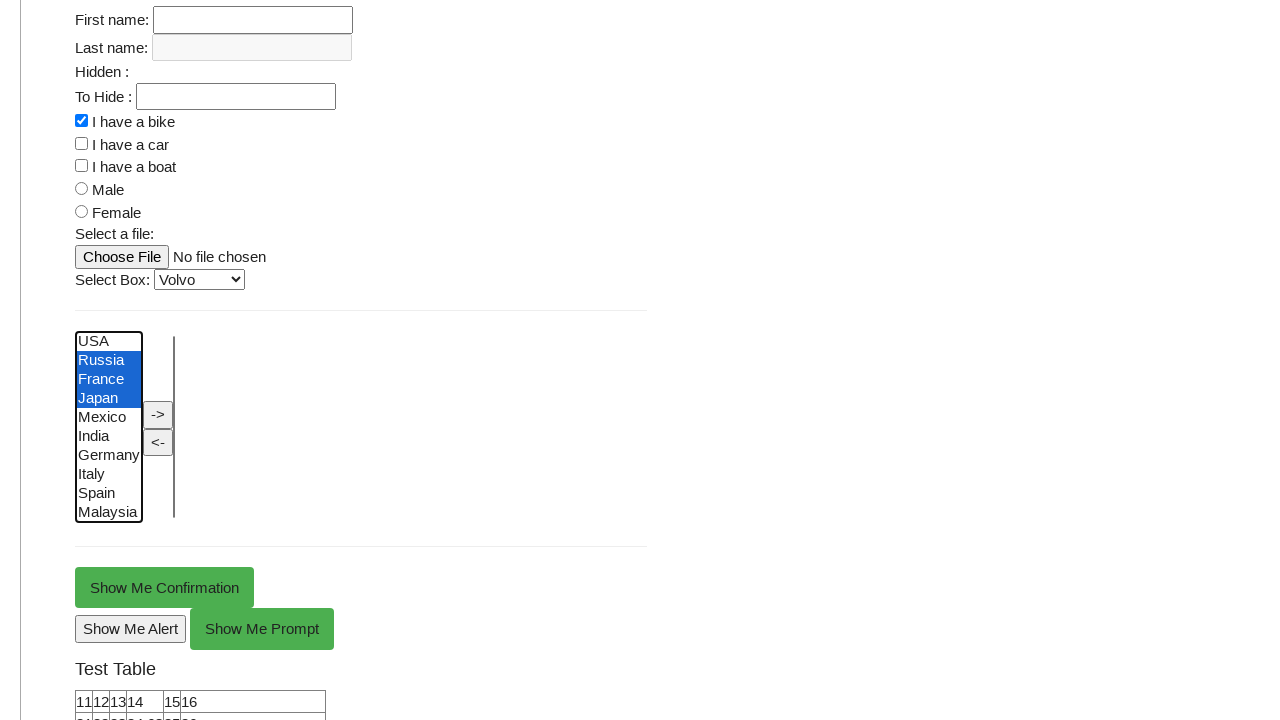